Tests the automation practice form page by interacting with form elements.

Starting URL: https://demoqa.com/automation-practice-form

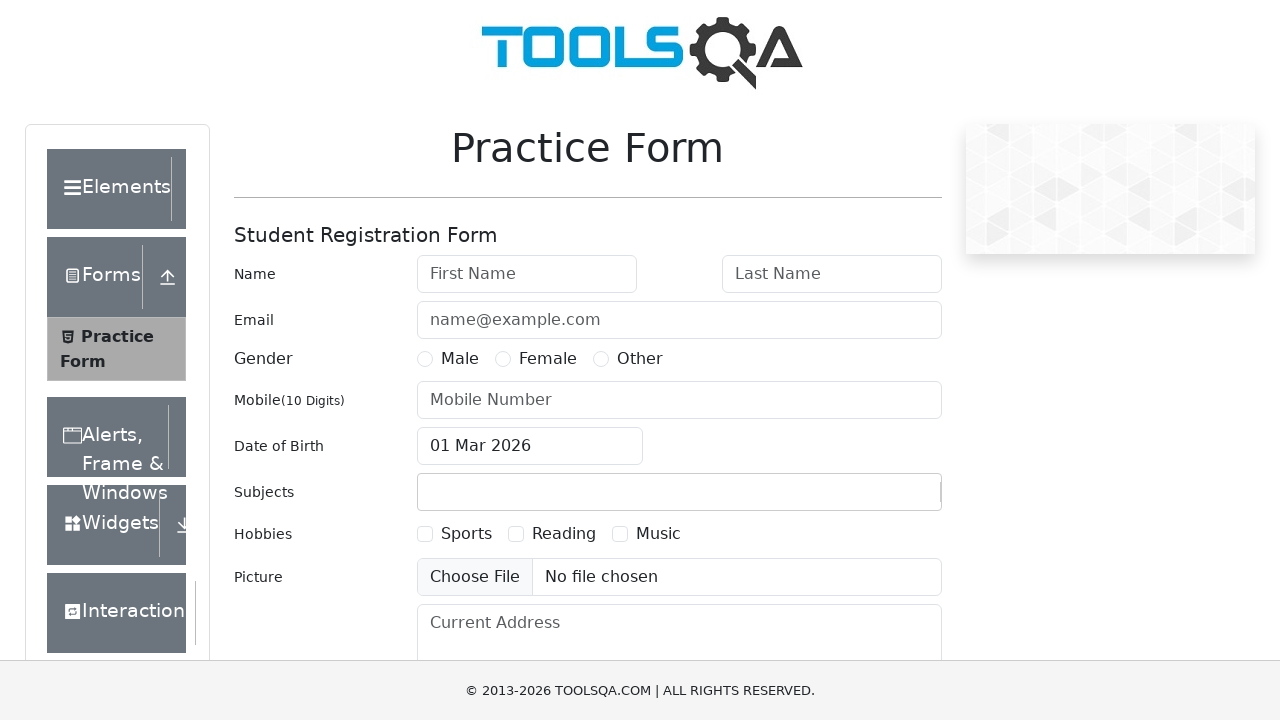

Filled first name field with 'John' on #firstName
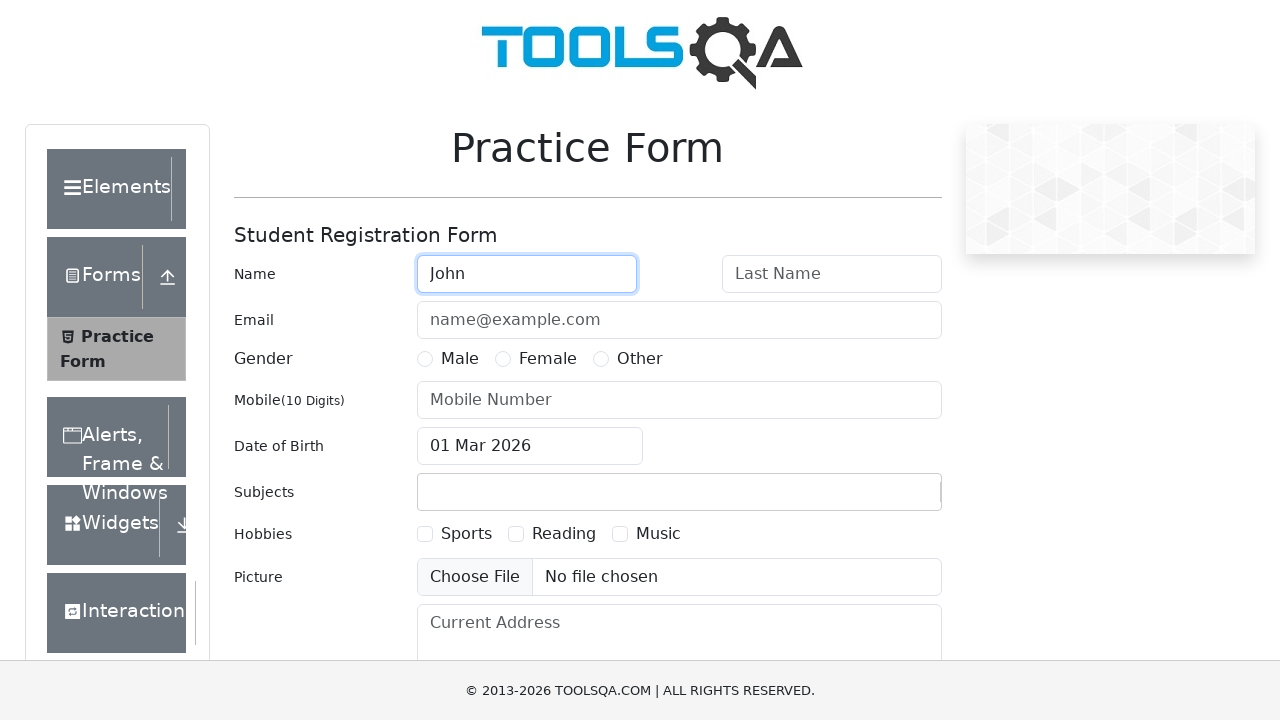

Filled last name field with 'Doe' on #lastName
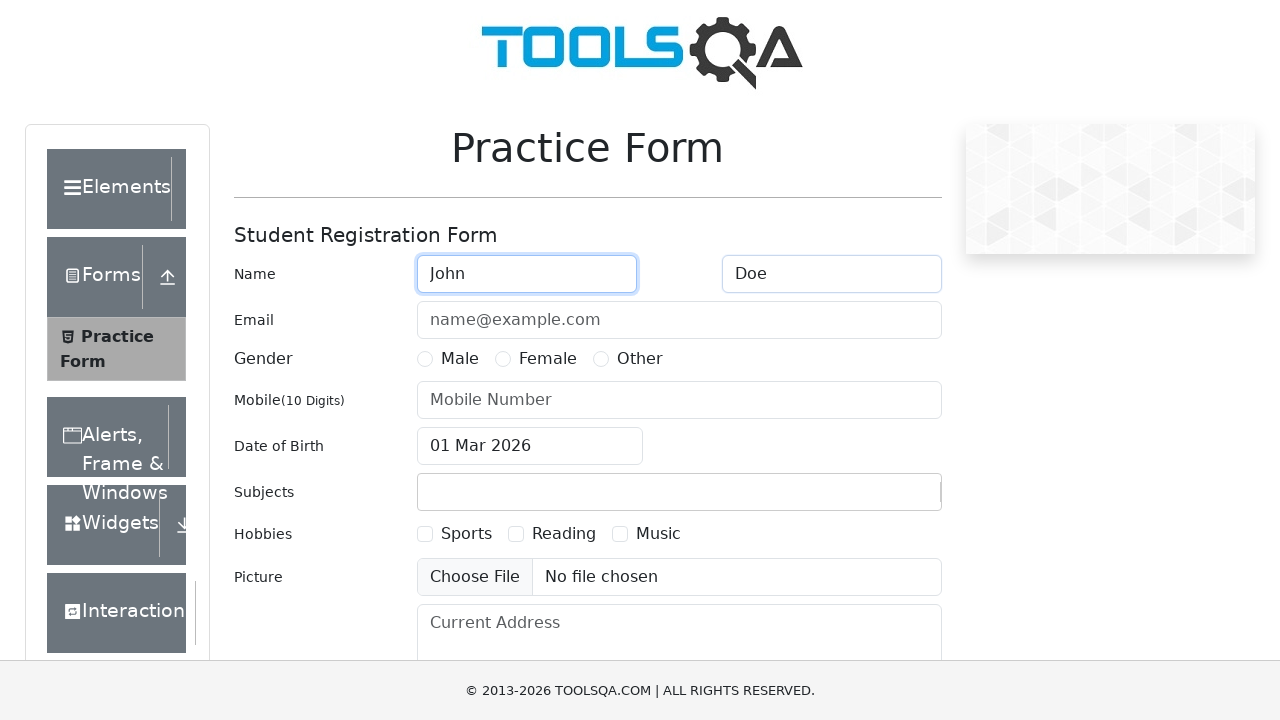

Selected gender radio button option 1 at (460, 359) on label[for='gender-radio-1']
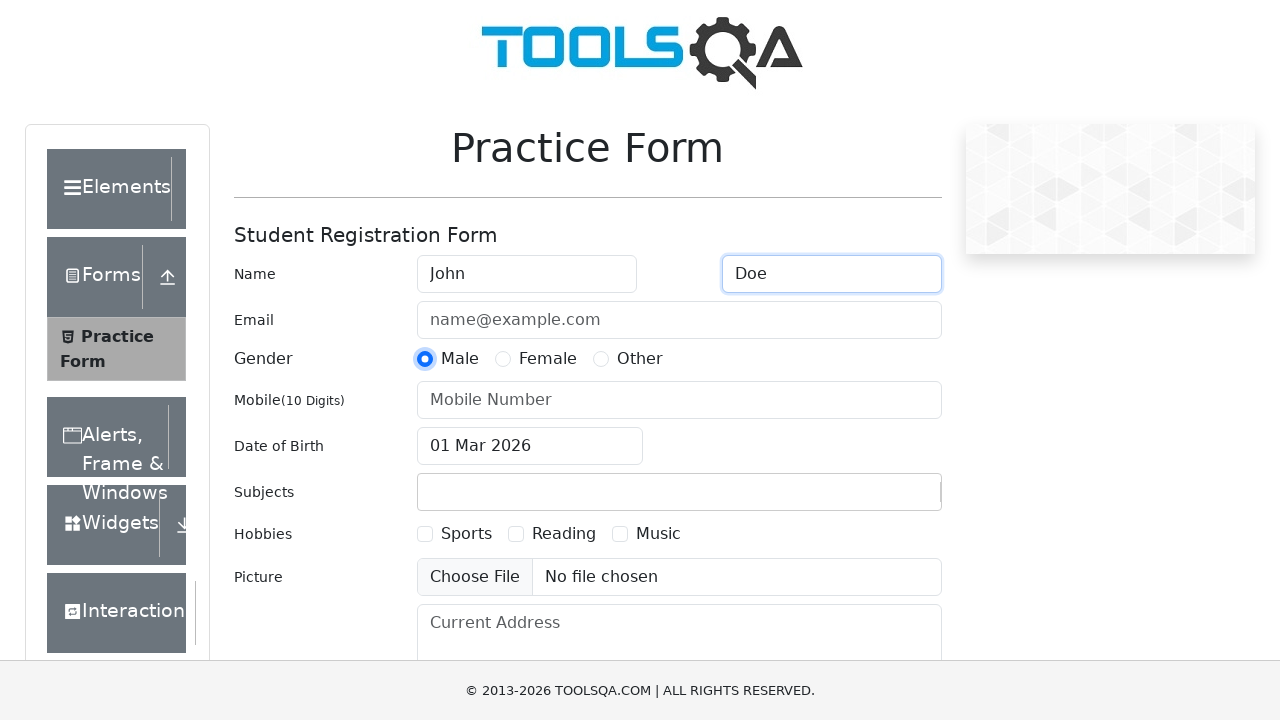

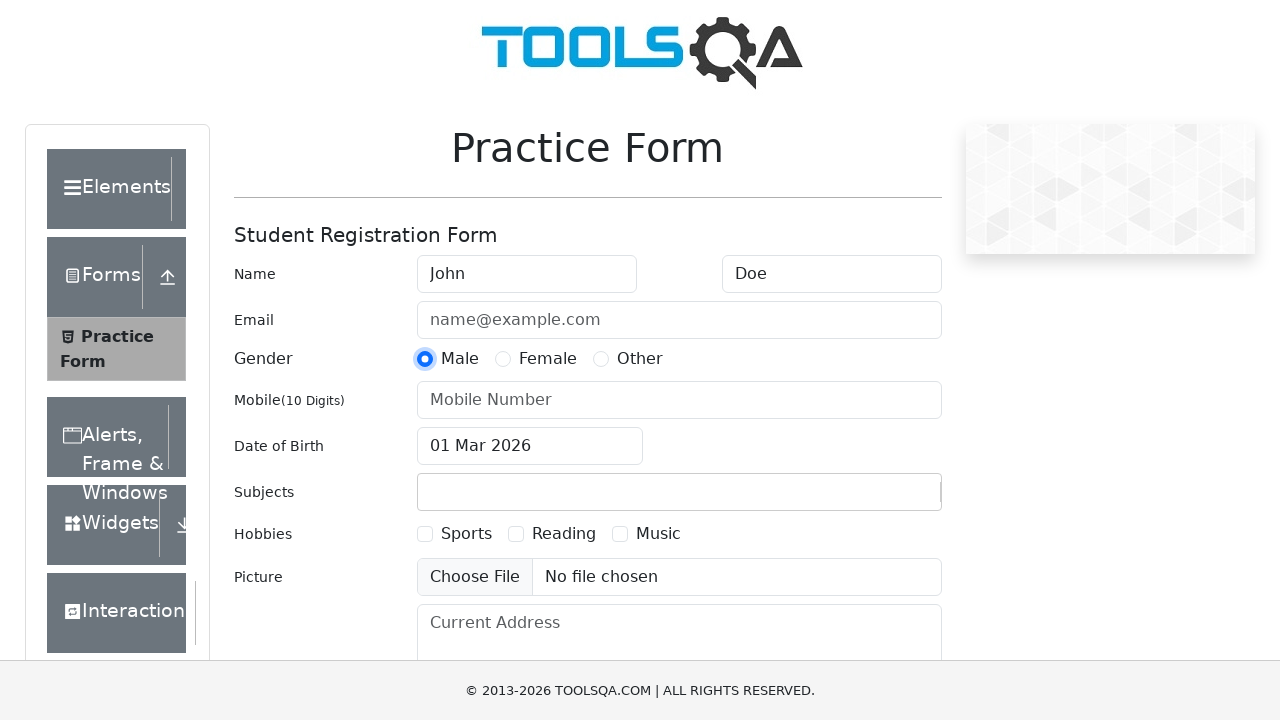